Tests clicking a button with a dynamic ID multiple times on the UI Testing Playground, demonstrating that the button can be located by CSS class despite changing IDs

Starting URL: http://uitestingplayground.com/dynamicid

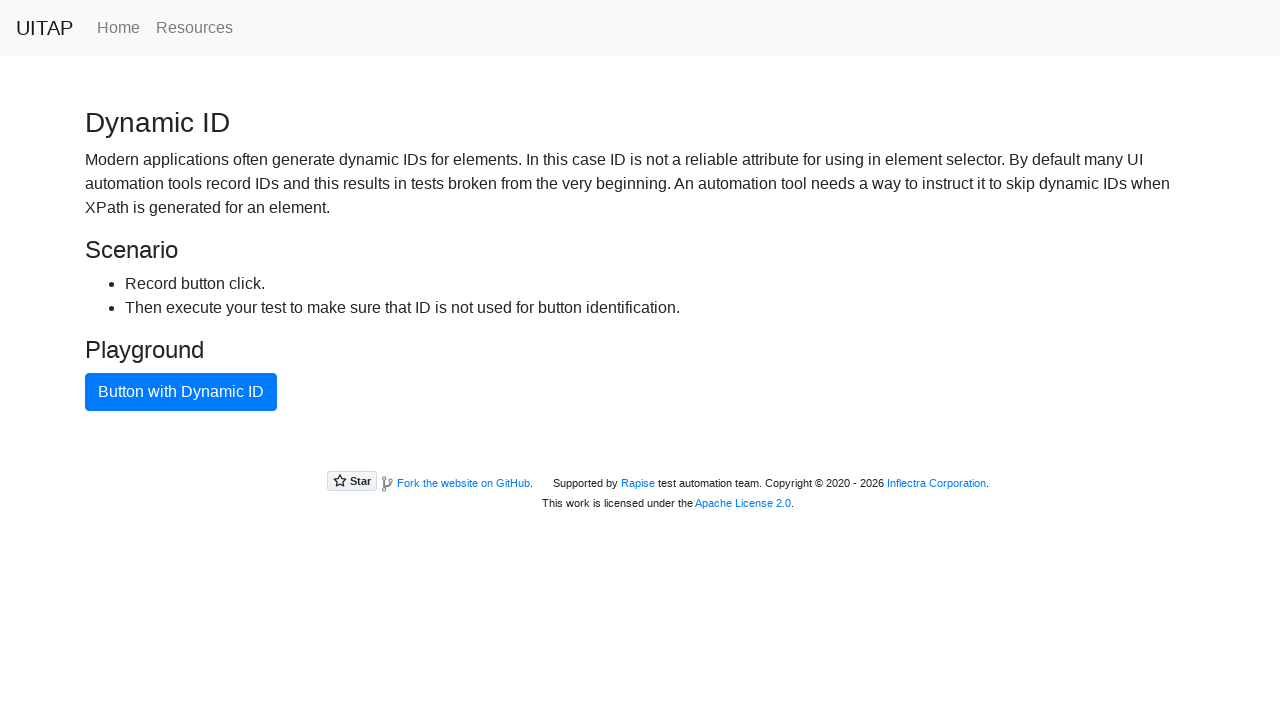

Clicked primary button with dynamic ID using CSS class selector (iteration 1) at (181, 392) on button.btn-primary
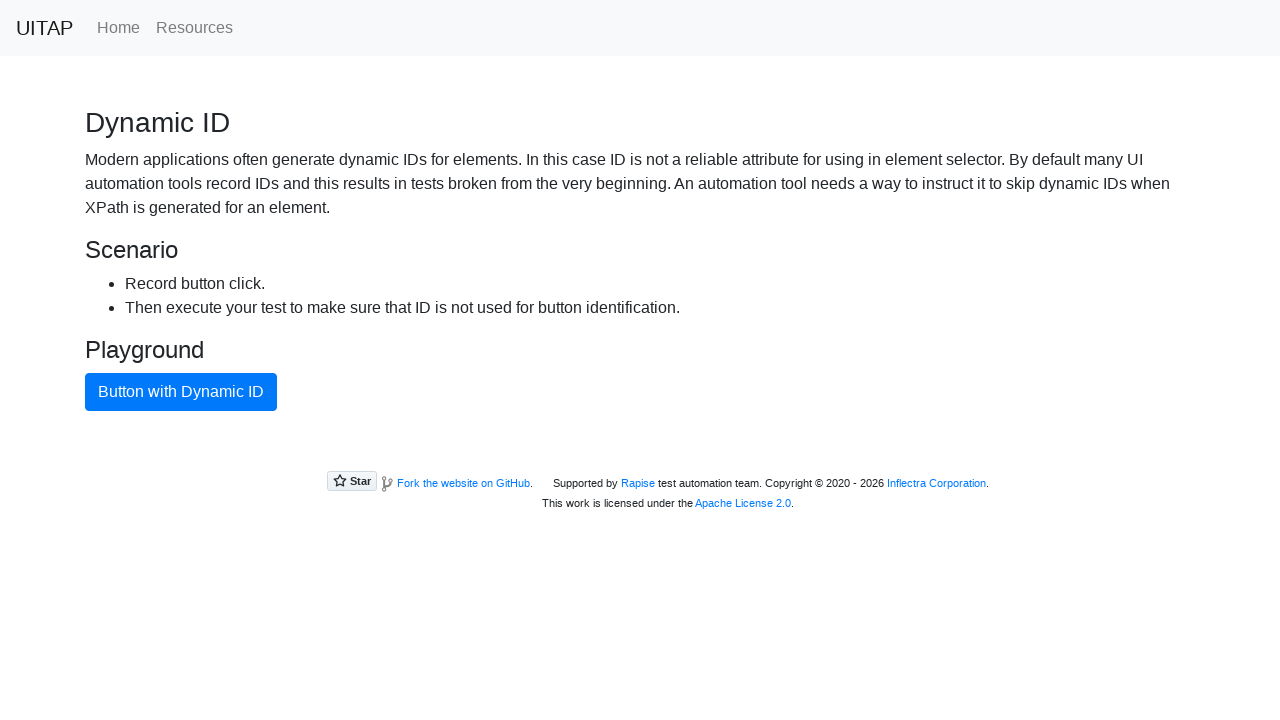

Clicked h4 header element (iteration 1) at (640, 250) on h4
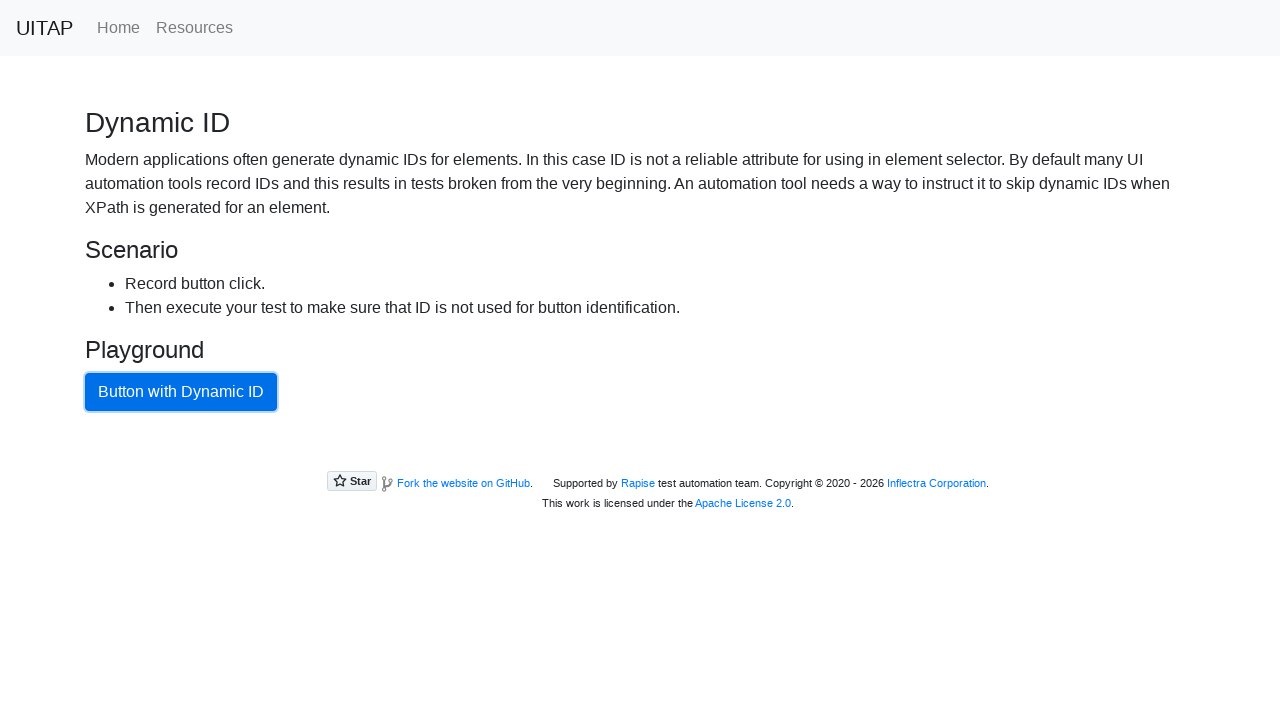

Clicked primary button with dynamic ID using CSS class selector (iteration 2) at (181, 392) on button.btn-primary
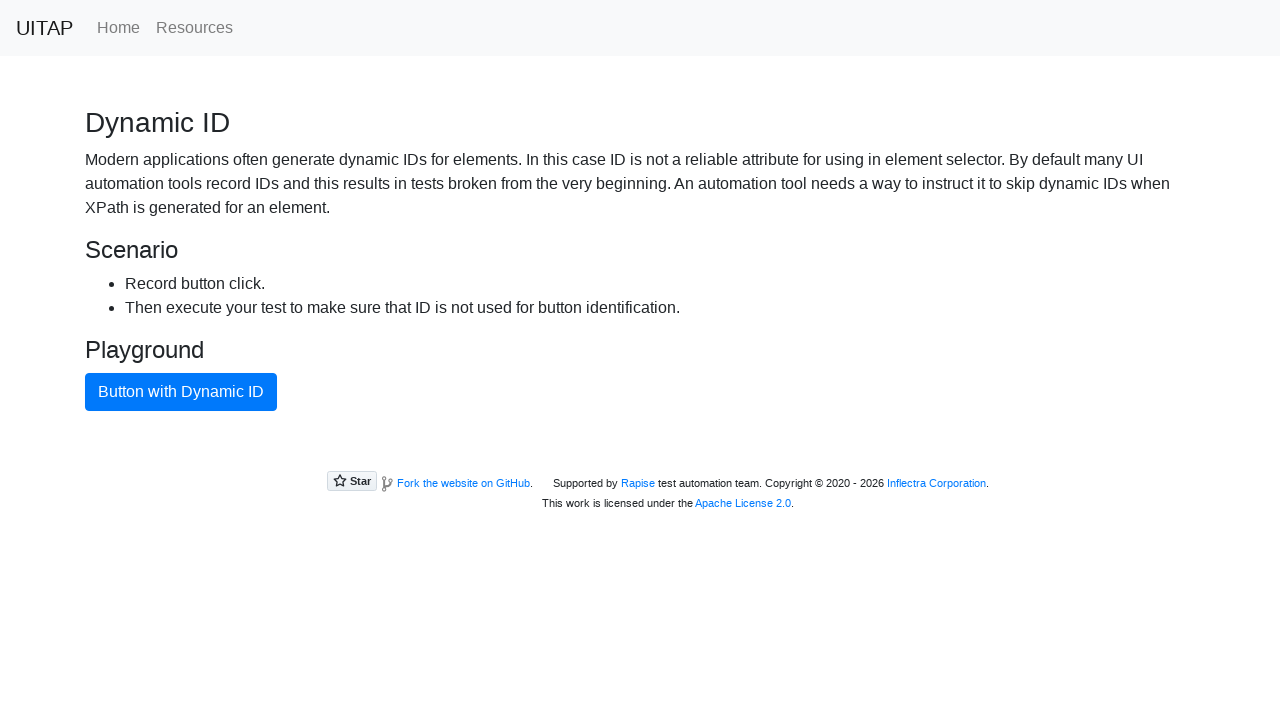

Clicked h4 header element (iteration 2) at (640, 250) on h4
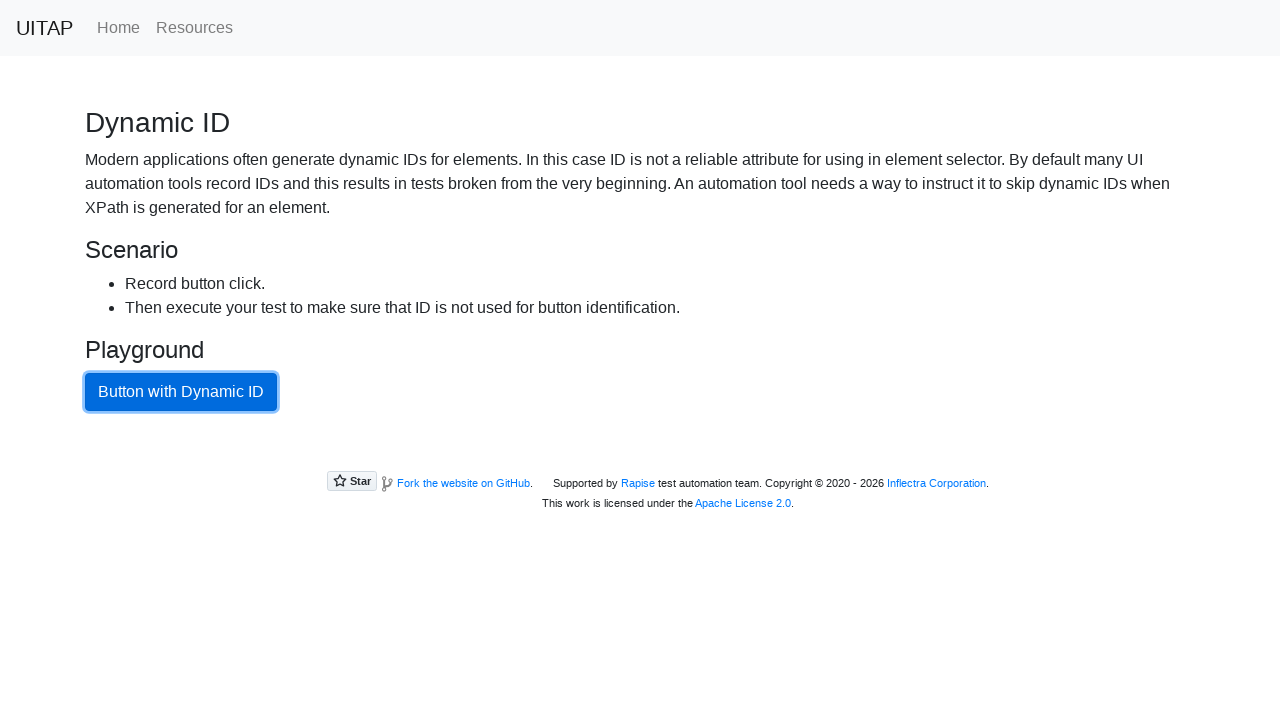

Clicked primary button with dynamic ID using CSS class selector (iteration 3) at (181, 392) on button.btn-primary
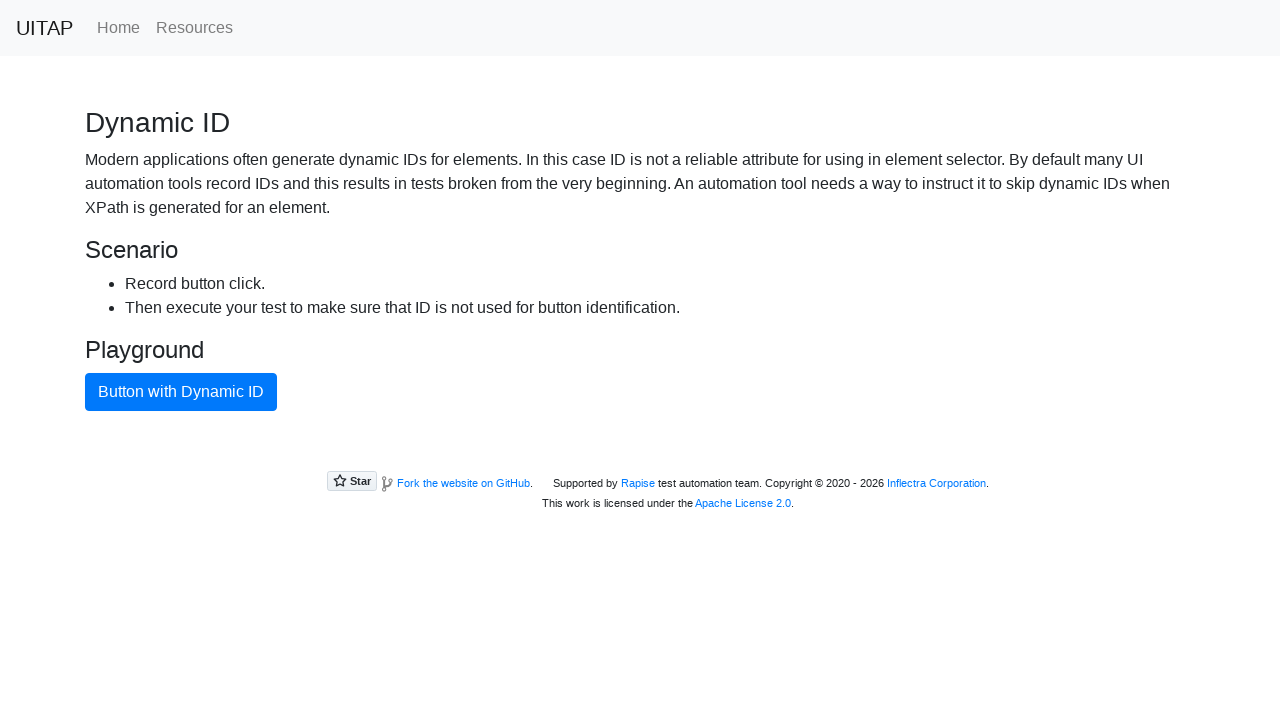

Clicked h4 header element (iteration 3) at (640, 250) on h4
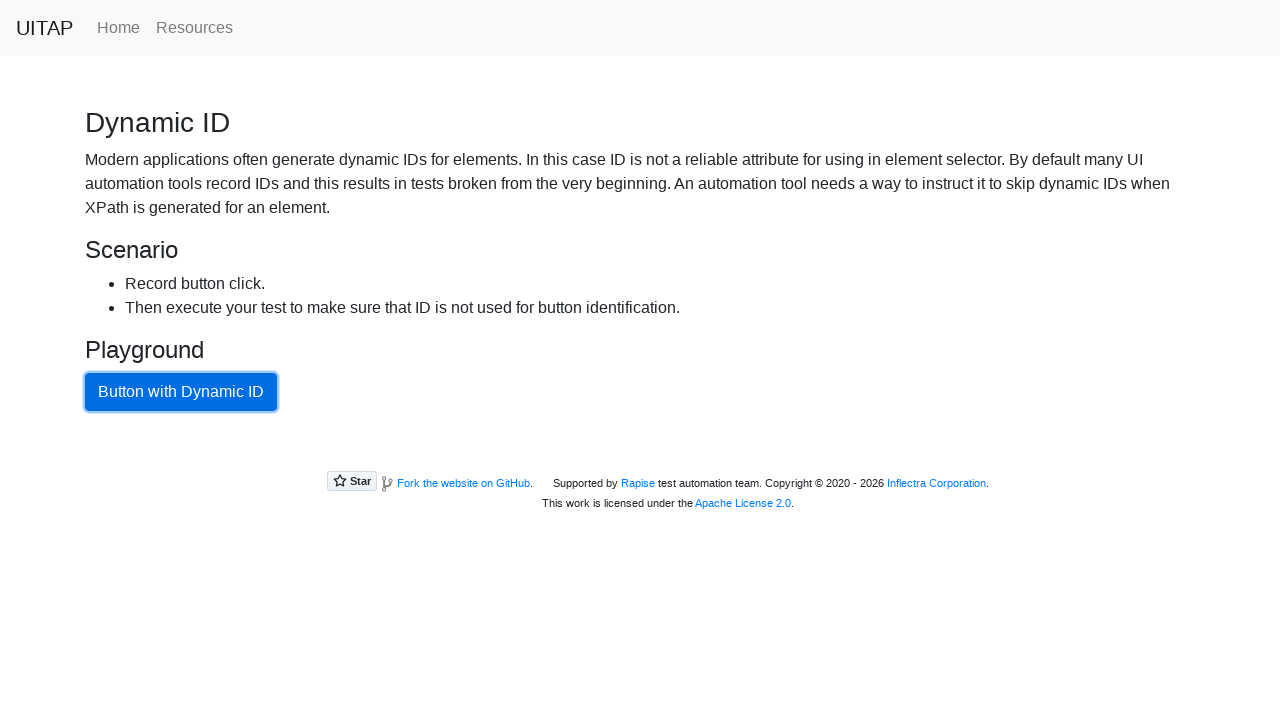

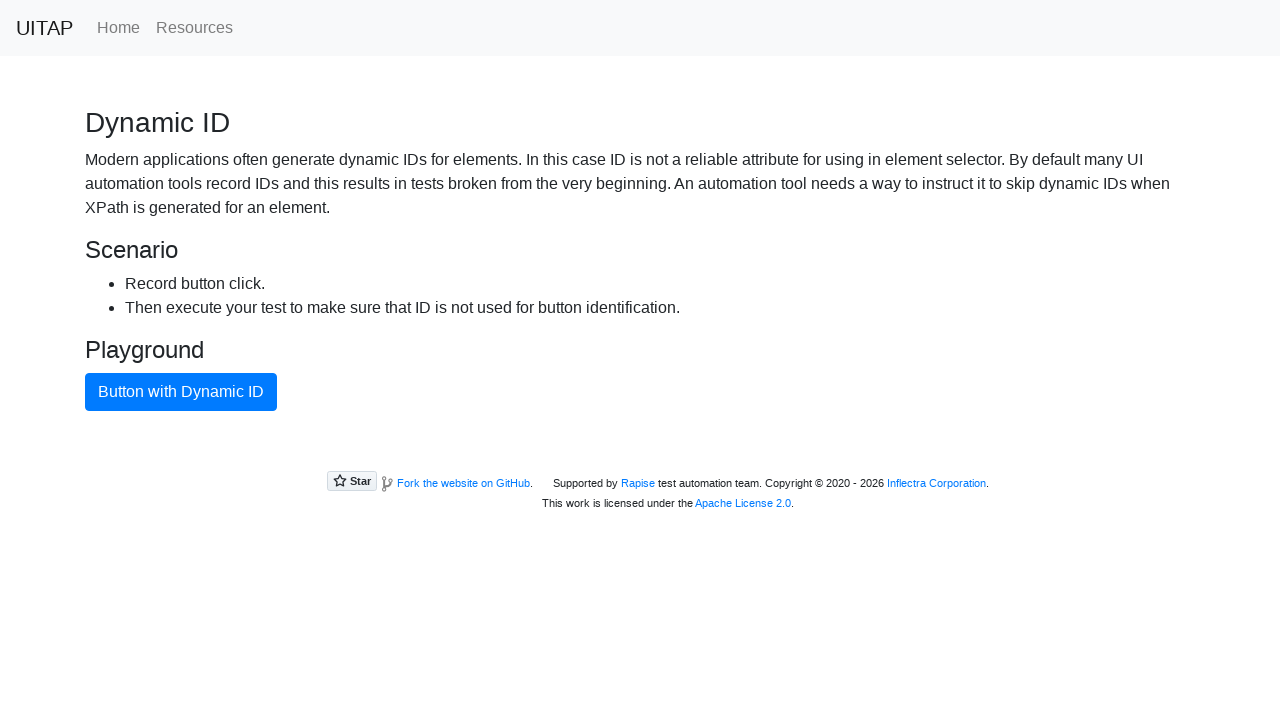